Tests the ACT vehicle registration check form by entering a plate number, accepting the privacy checkbox, and submitting the form to verify registration lookup functionality.

Starting URL: https://rego.act.gov.au/regosoawicket/public/reg/FindRegistrationPage?0

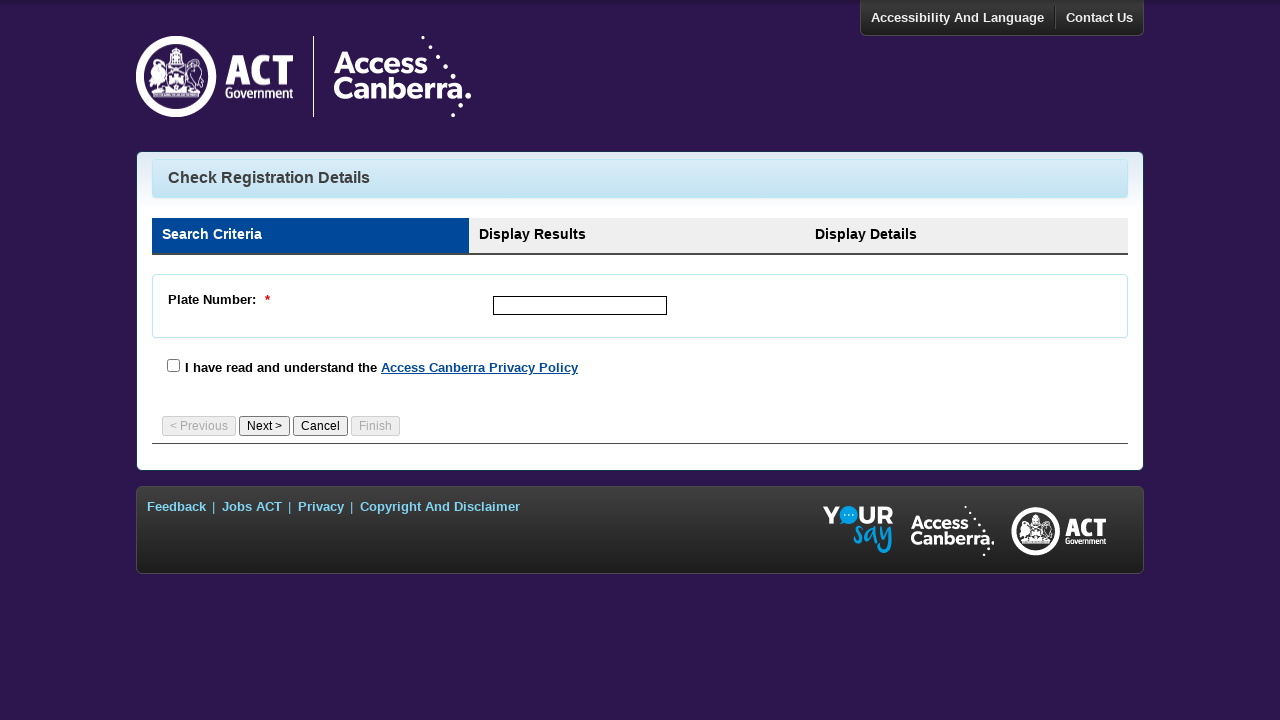

Waited for plate number input field to load
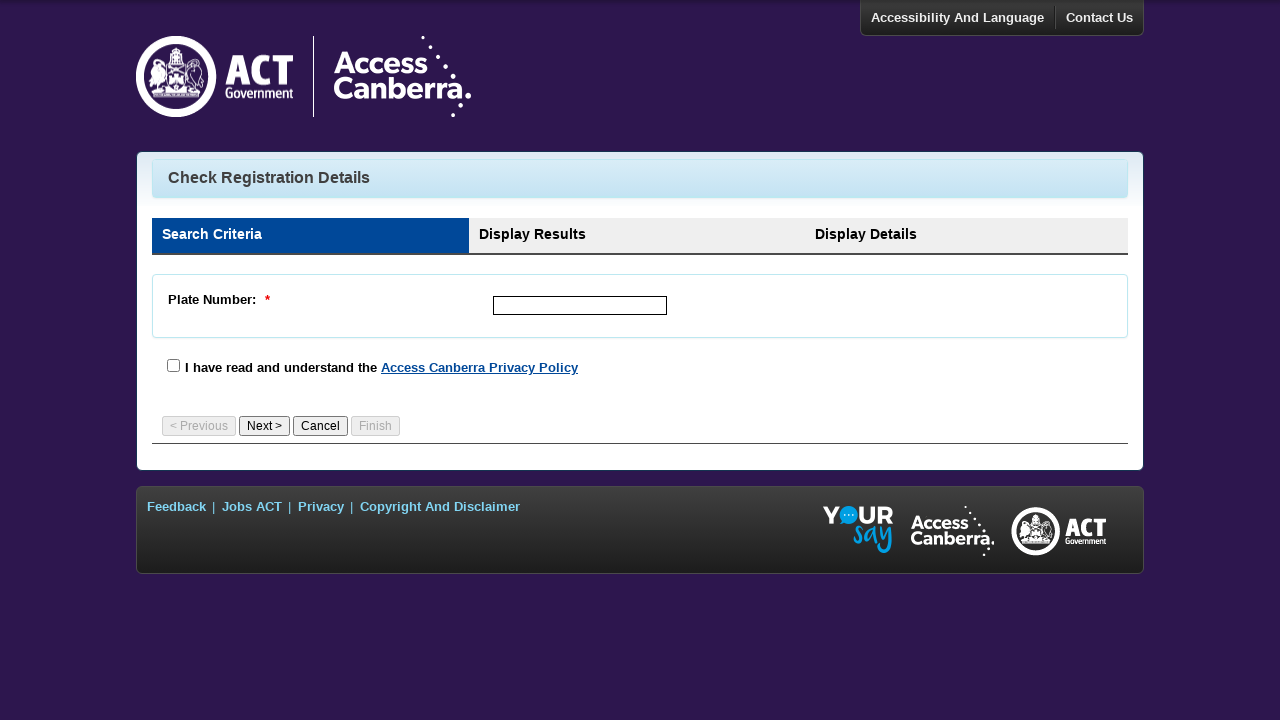

Filled plate number field with 'XYZ789' on #plateNumber
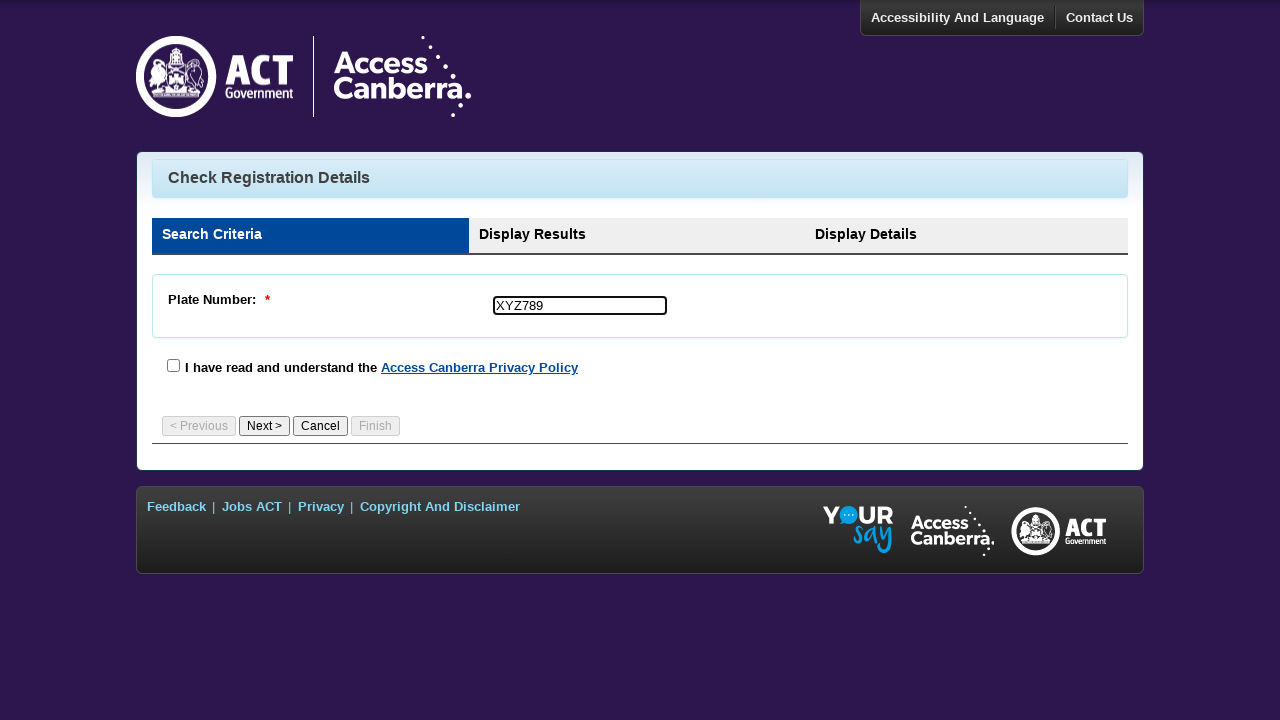

Clicked privacy checkbox to accept terms at (174, 365) on #privacyCheck
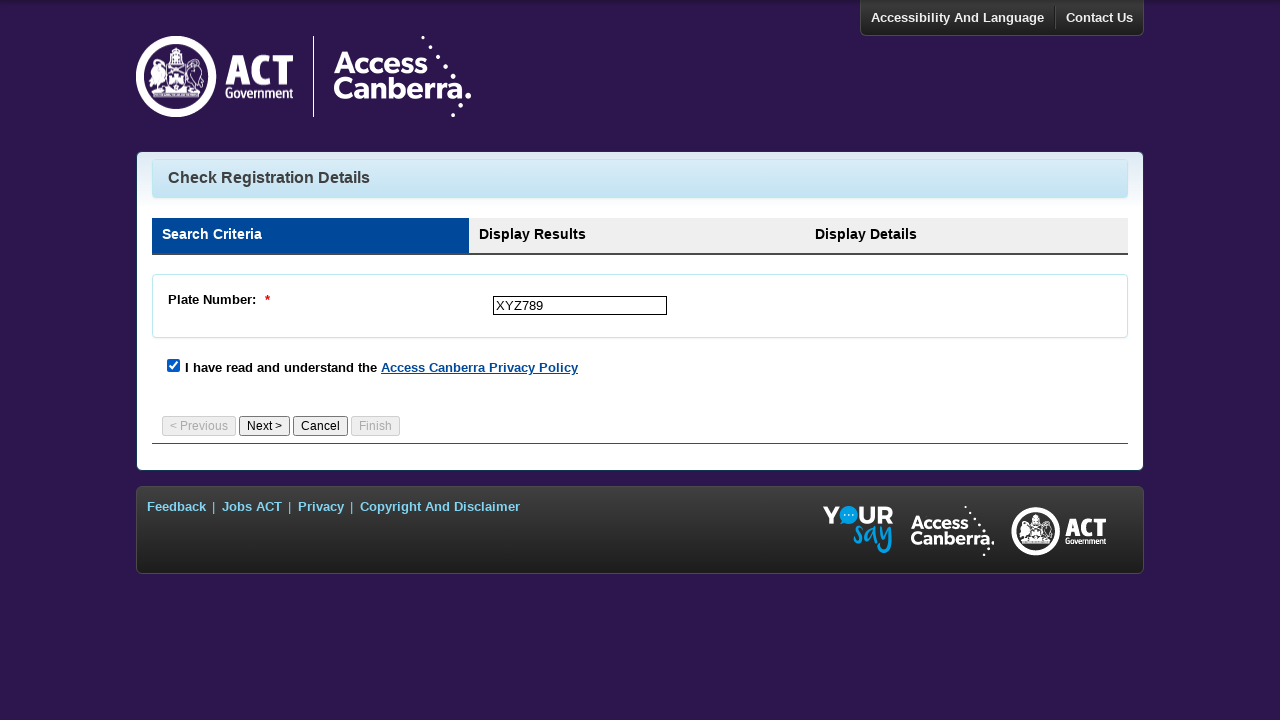

Clicked Next button to submit form at (264, 426) on #id3
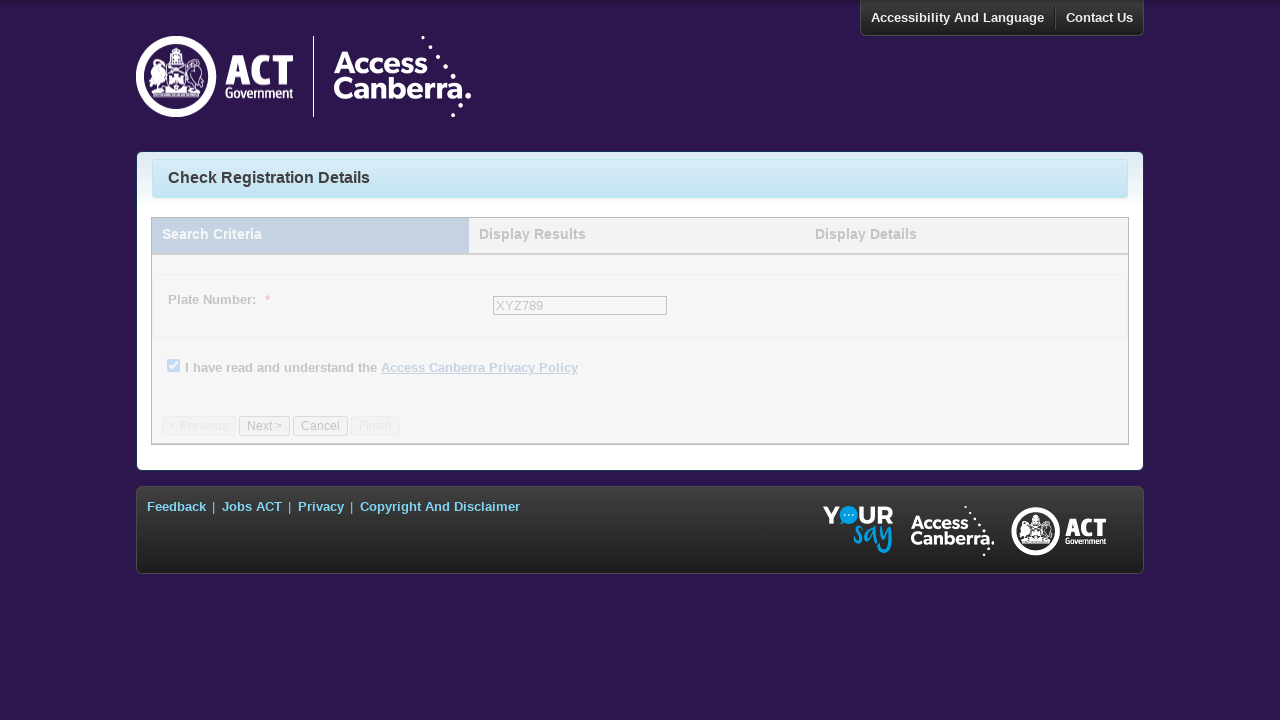

Waited 2 seconds for results to load
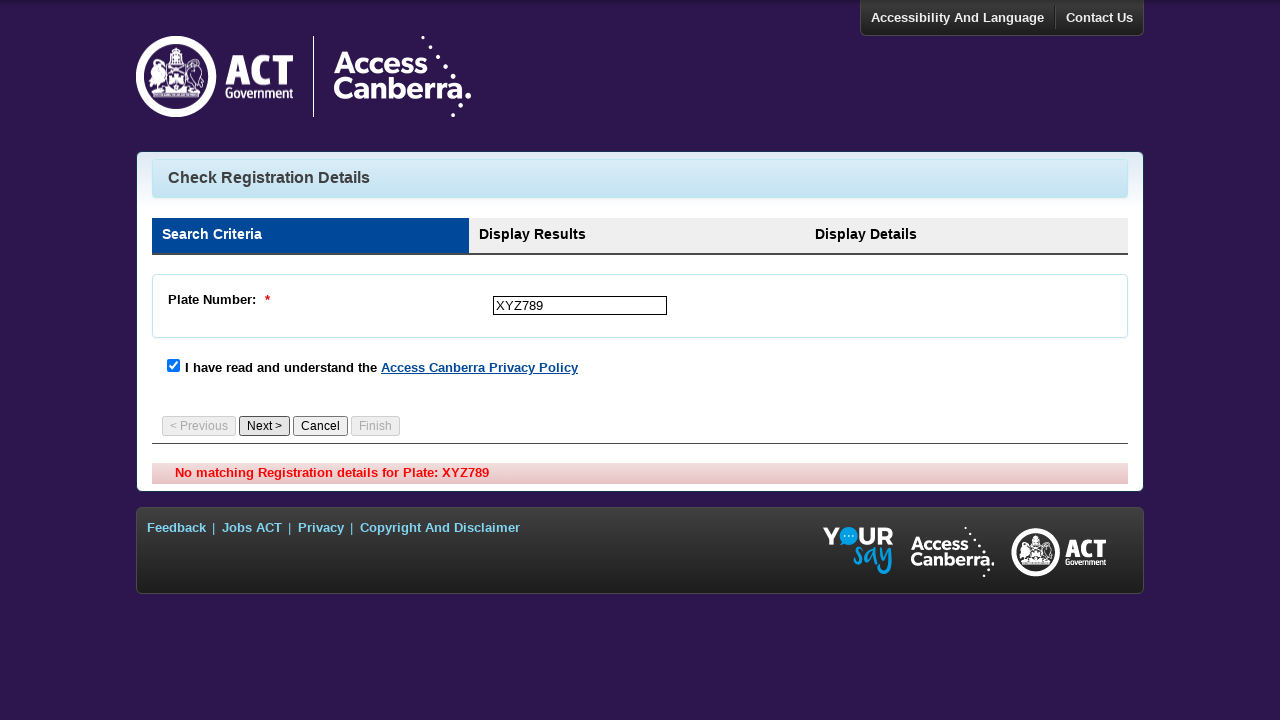

Registration lookup results loaded - either error message or registration status displayed
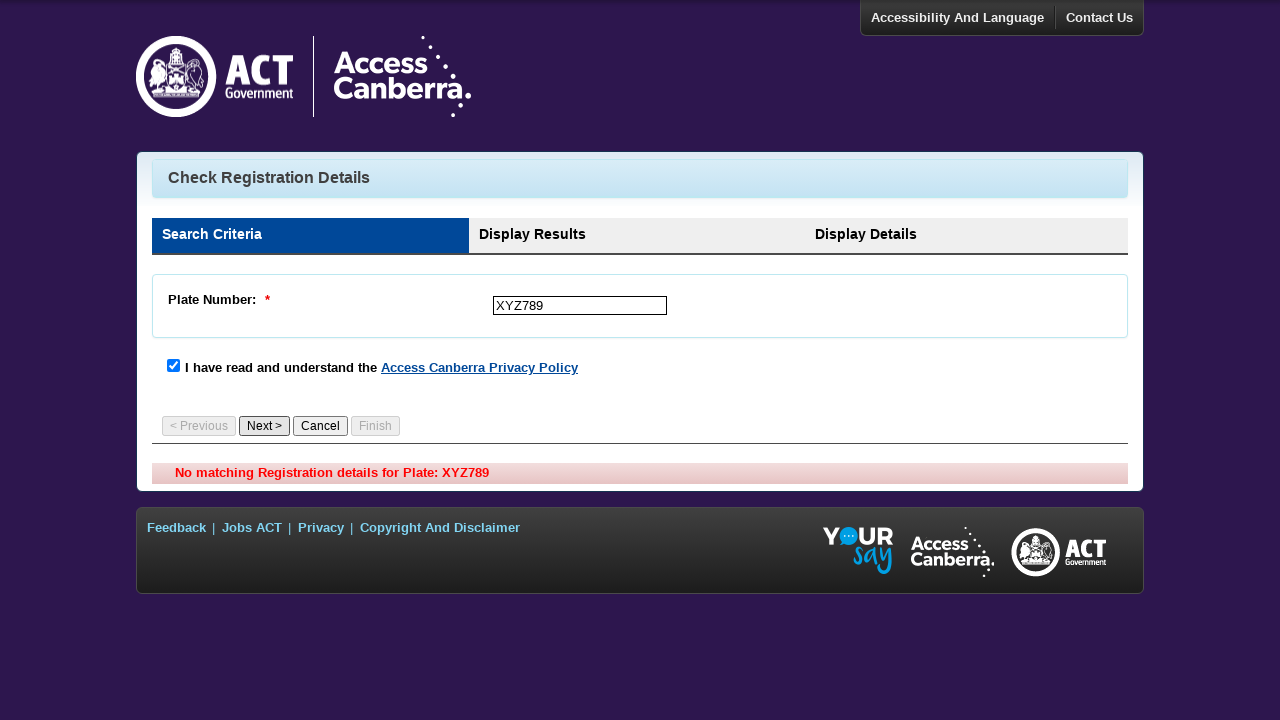

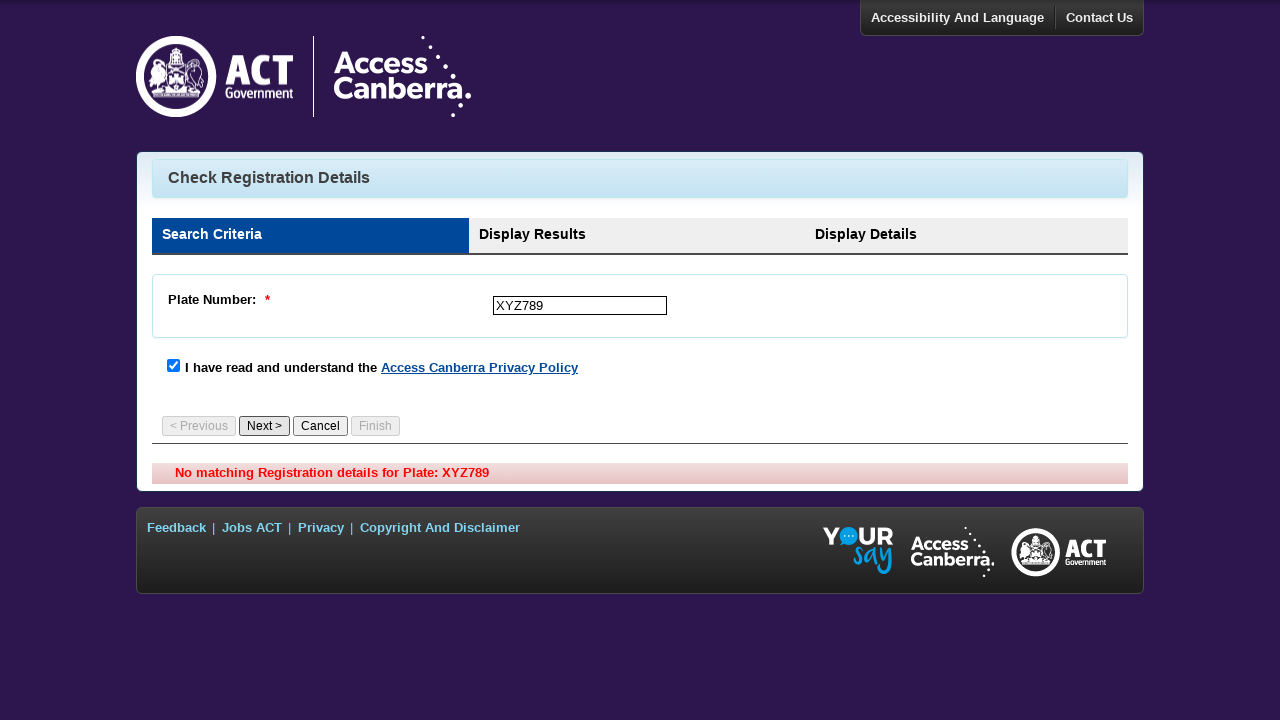